Tests navigation by clicking on the A/B Testing link and then navigating back to the home page

Starting URL: https://practice.cydeo.com

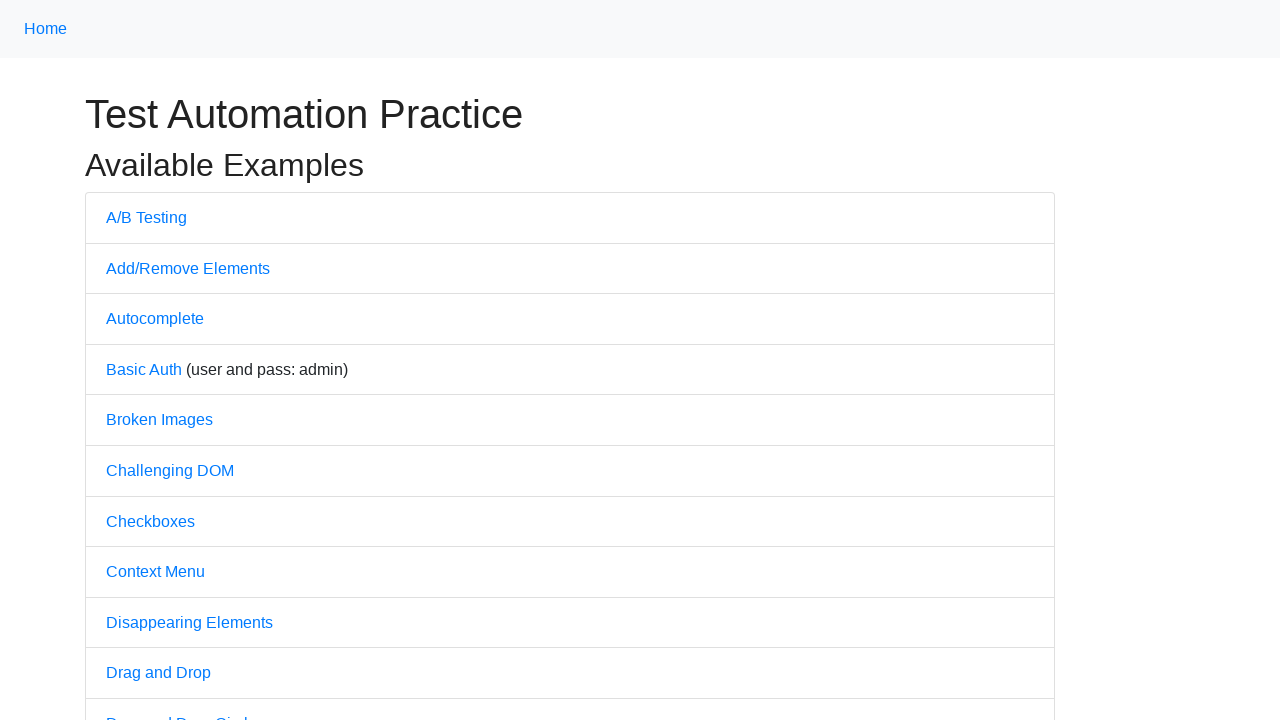

Clicked on A/B Testing link at (146, 217) on text=A/B
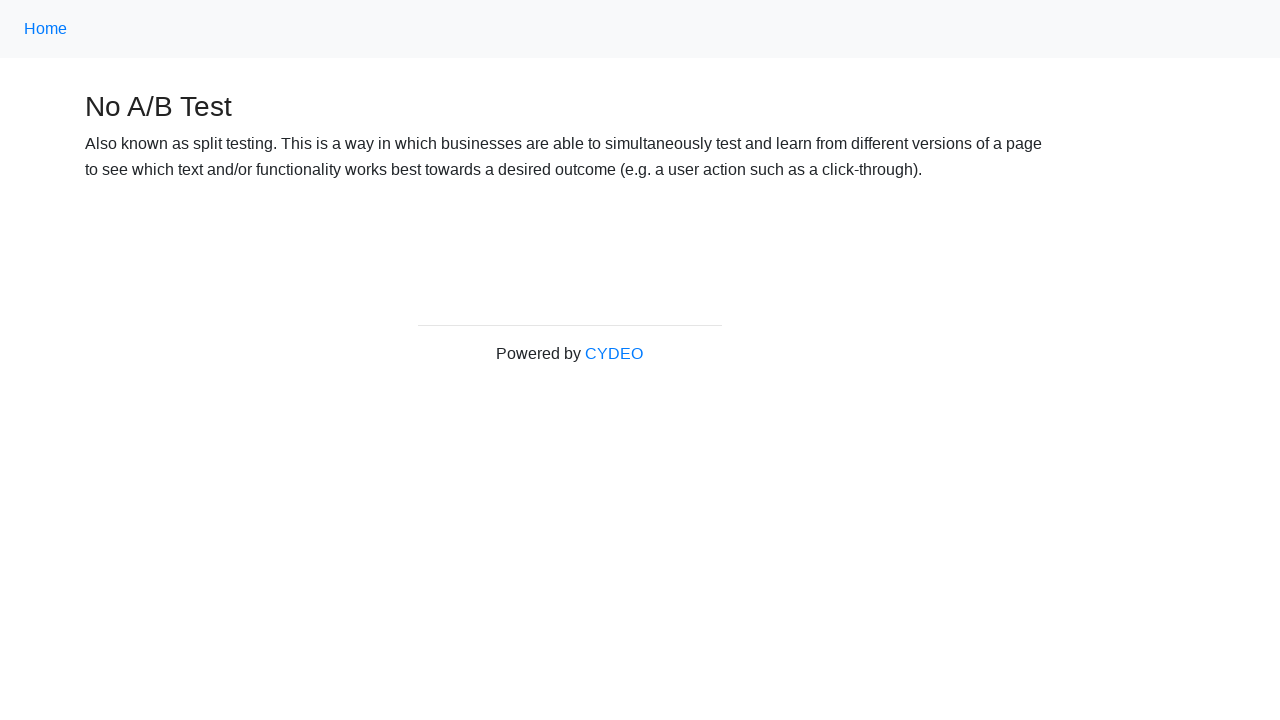

A/B Testing page loaded successfully
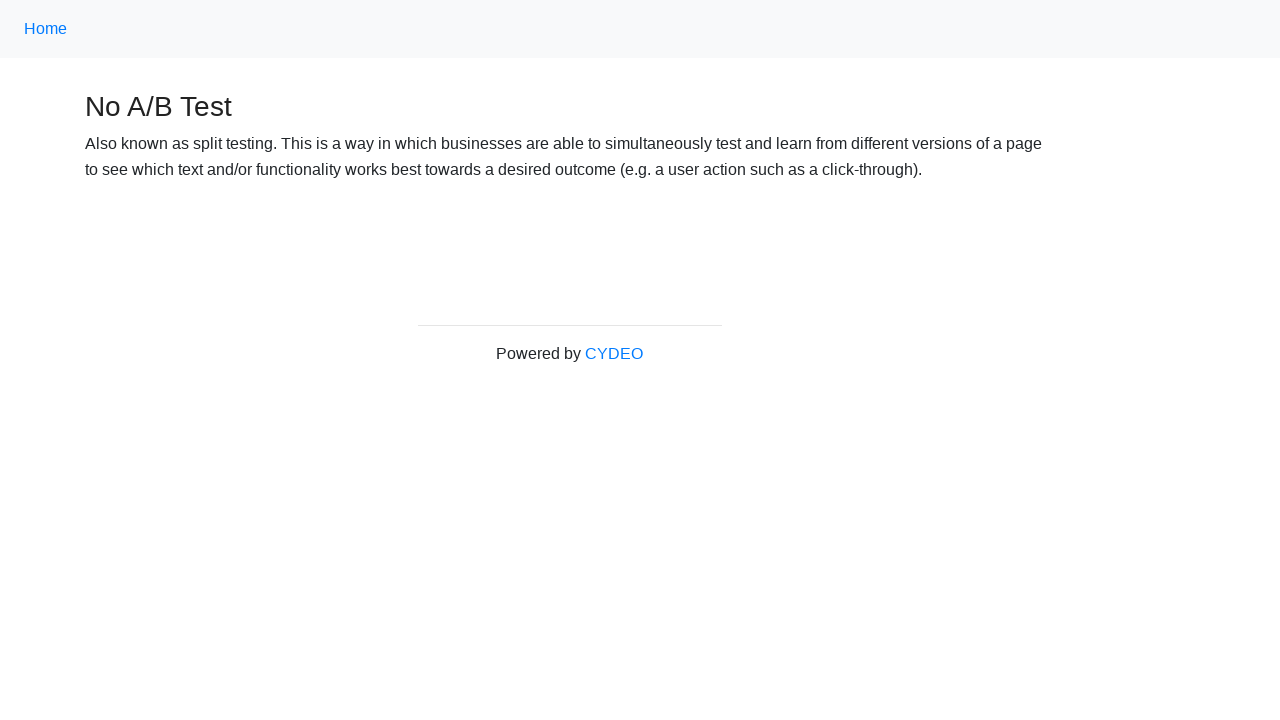

Navigated back to home page
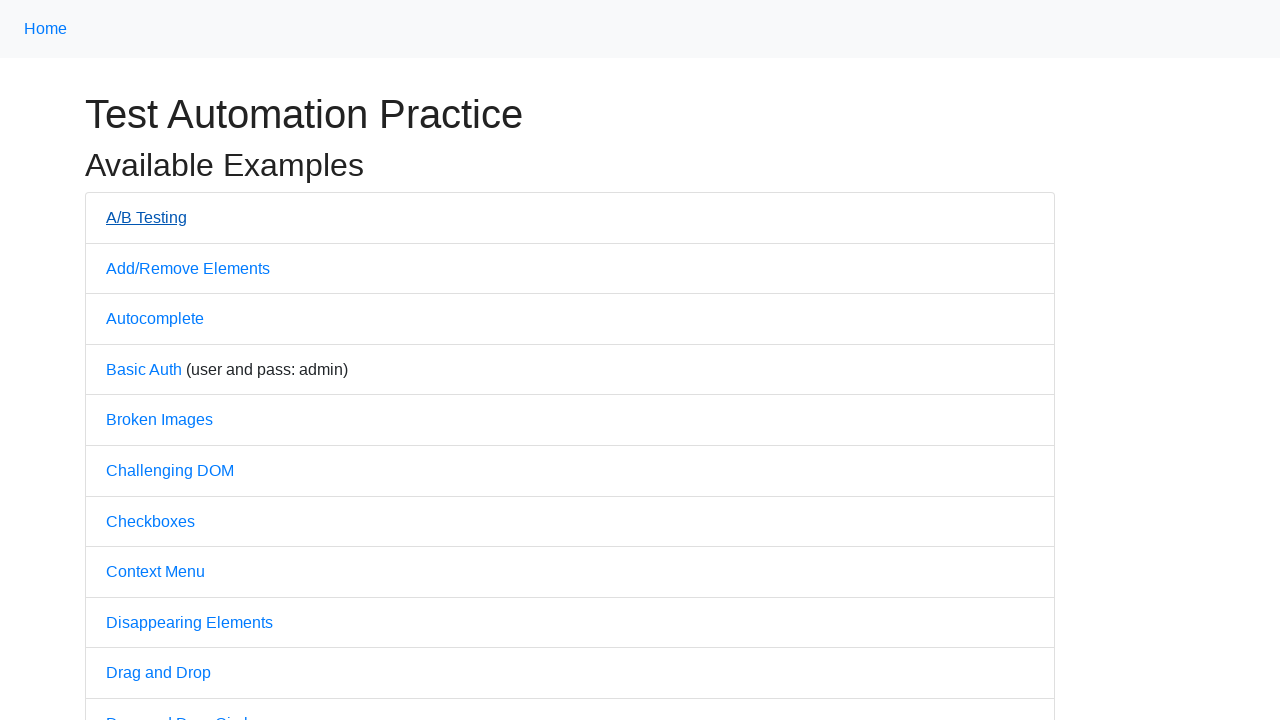

Home page loaded successfully
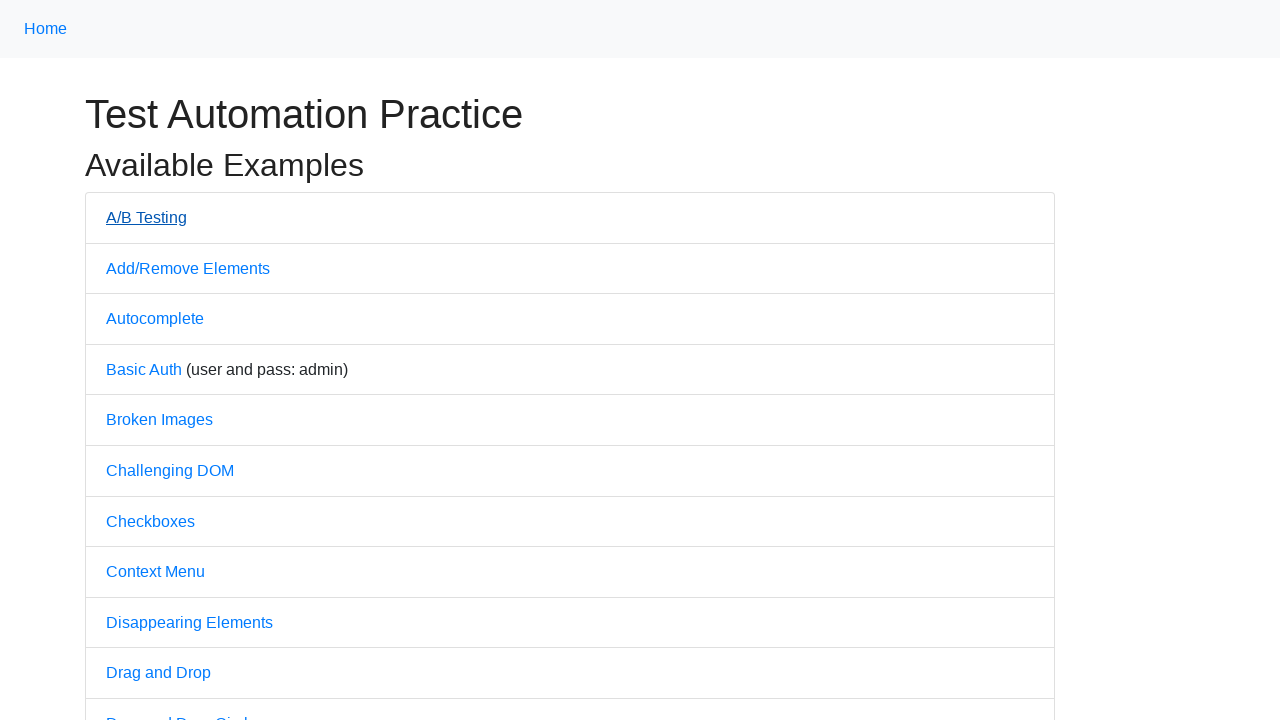

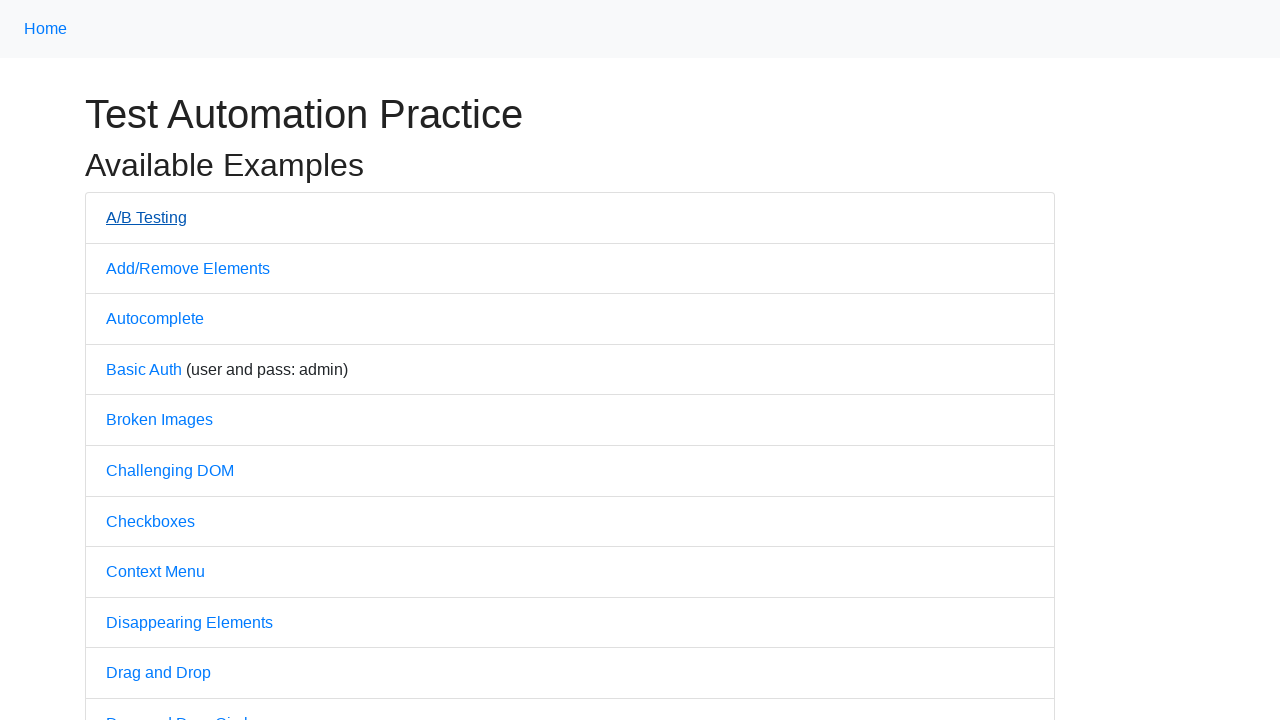